Creates a water quality report post on a forum by filling in name, score, city, and comment fields

Starting URL: https://waterqualityforum.vercel.app

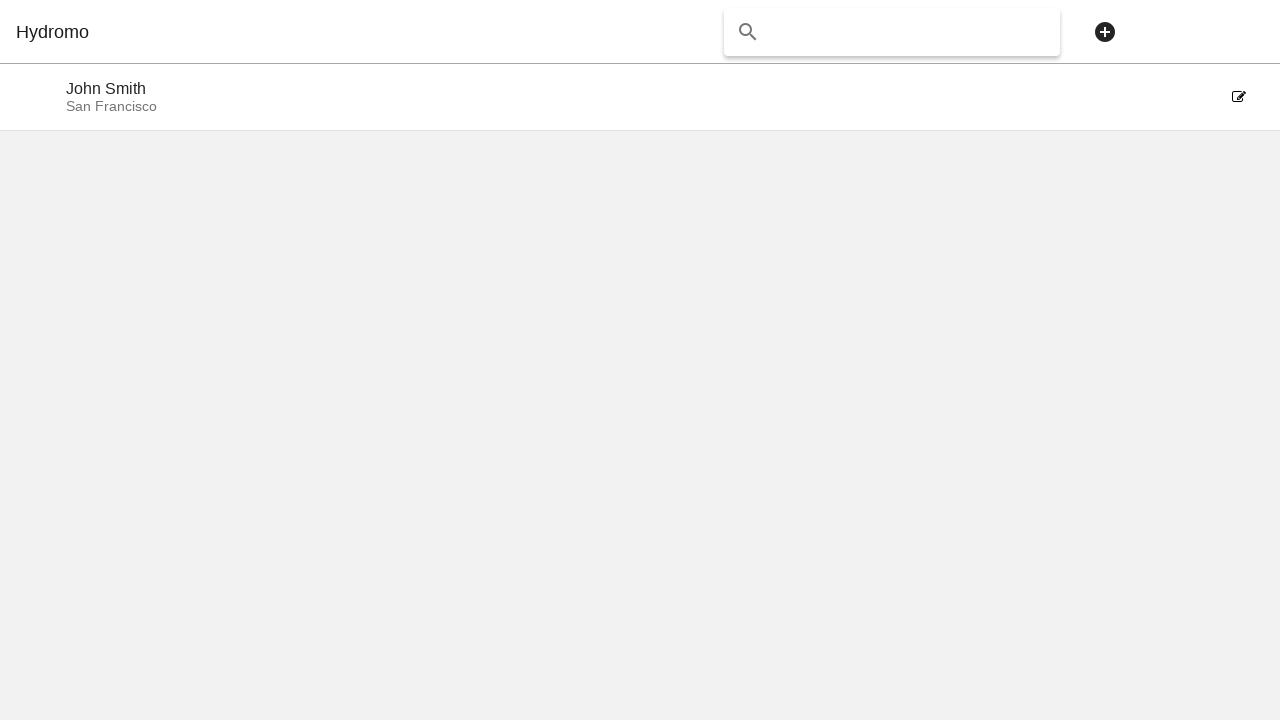

Clicked create post button at (1105, 32) on xpath=//*[@id="root"]/div/div/div/div/div/div/div[2]/div[2]/div/div/div/div[2]/d
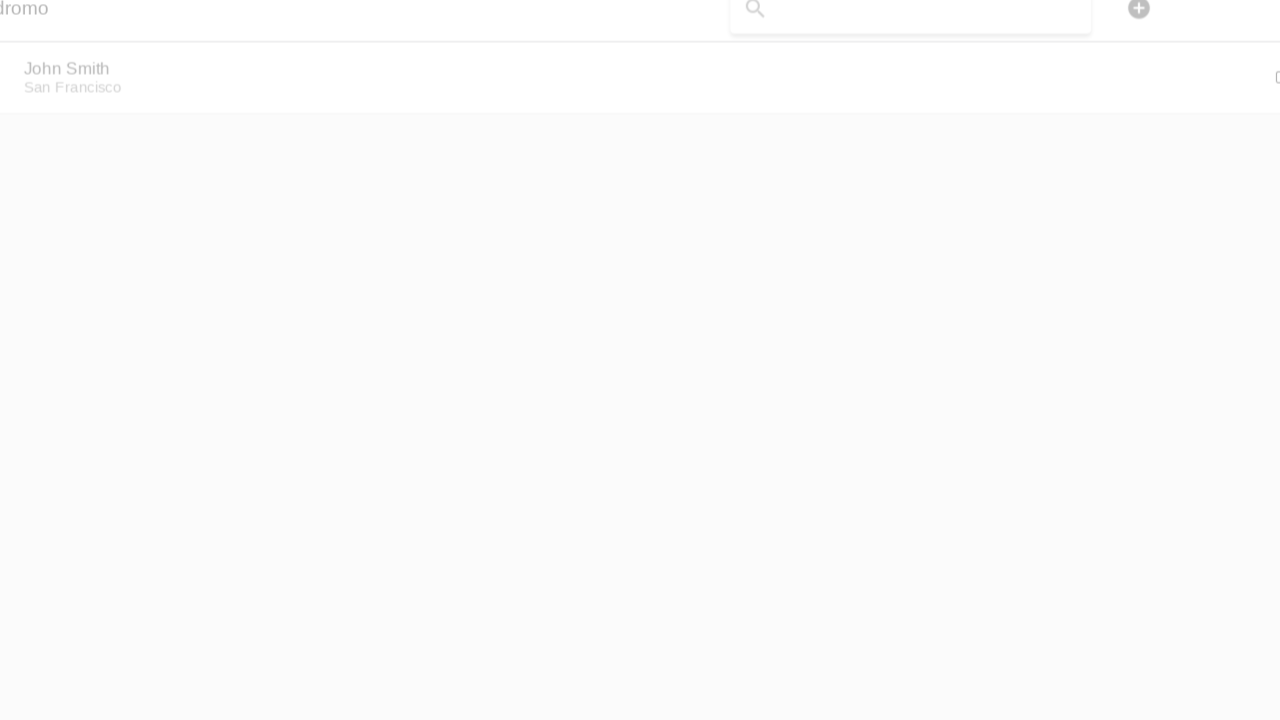

Waited for water quality report form to appear
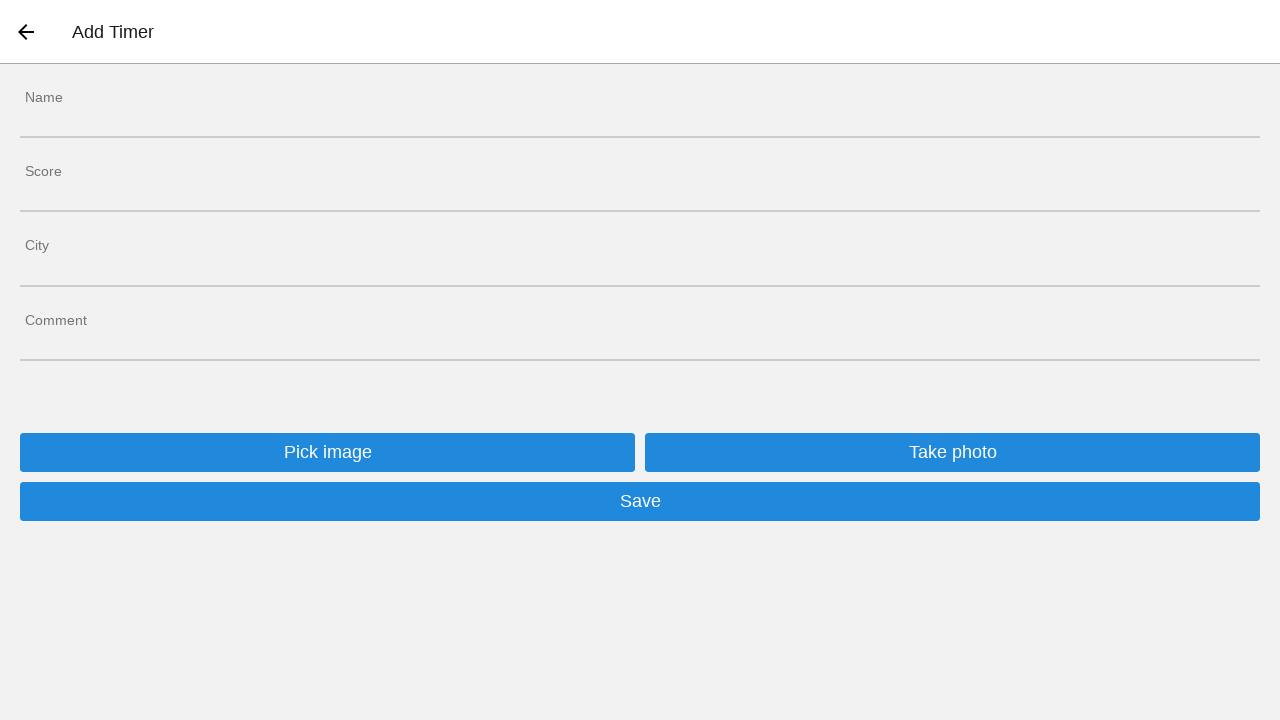

Filled in name field with 'John Smith' on //*[@id="root"]/div/div/div/div/div/div[2]/div[2]/div[2]/div/div/div/div[1]/div/
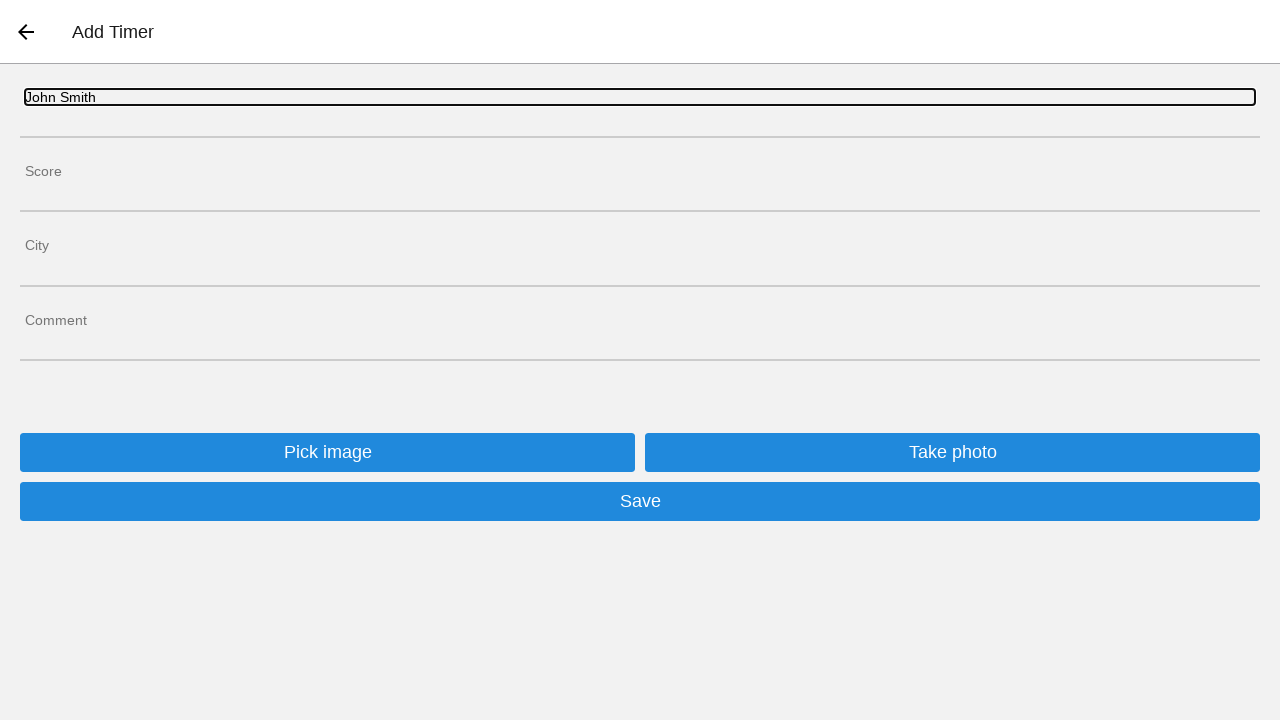

Filled in quality score field with '85' on //*[@id="root"]/div/div/div/div/div/div[2]/div[2]/div[2]/div/div/div/div[1]/div/
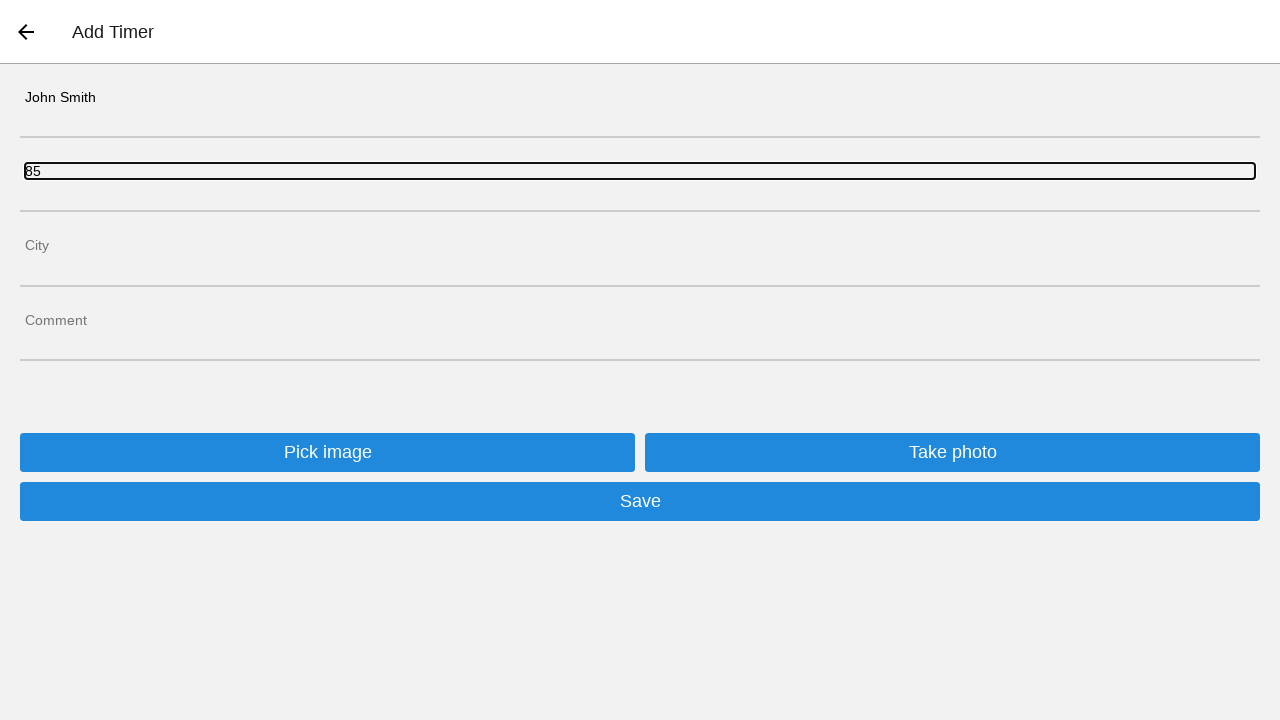

Filled in city field with 'San Francisco' on //*[@id="root"]/div/div/div/div/div/div[2]/div[2]/div[2]/div/div/div/div[1]/div/
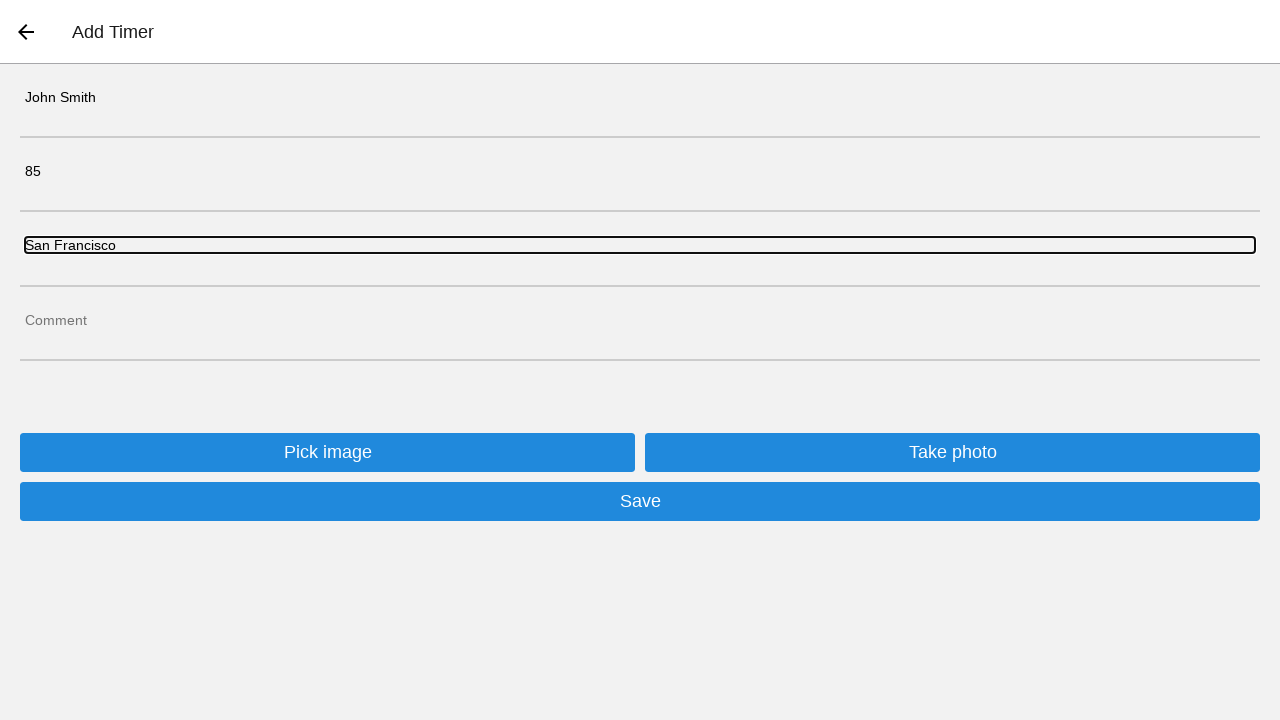

Filled in comment field with water quality assessment on //*[@id="root"]/div/div/div/div/div/div[2]/div[2]/div[2]/div/div/div/div[1]/div/
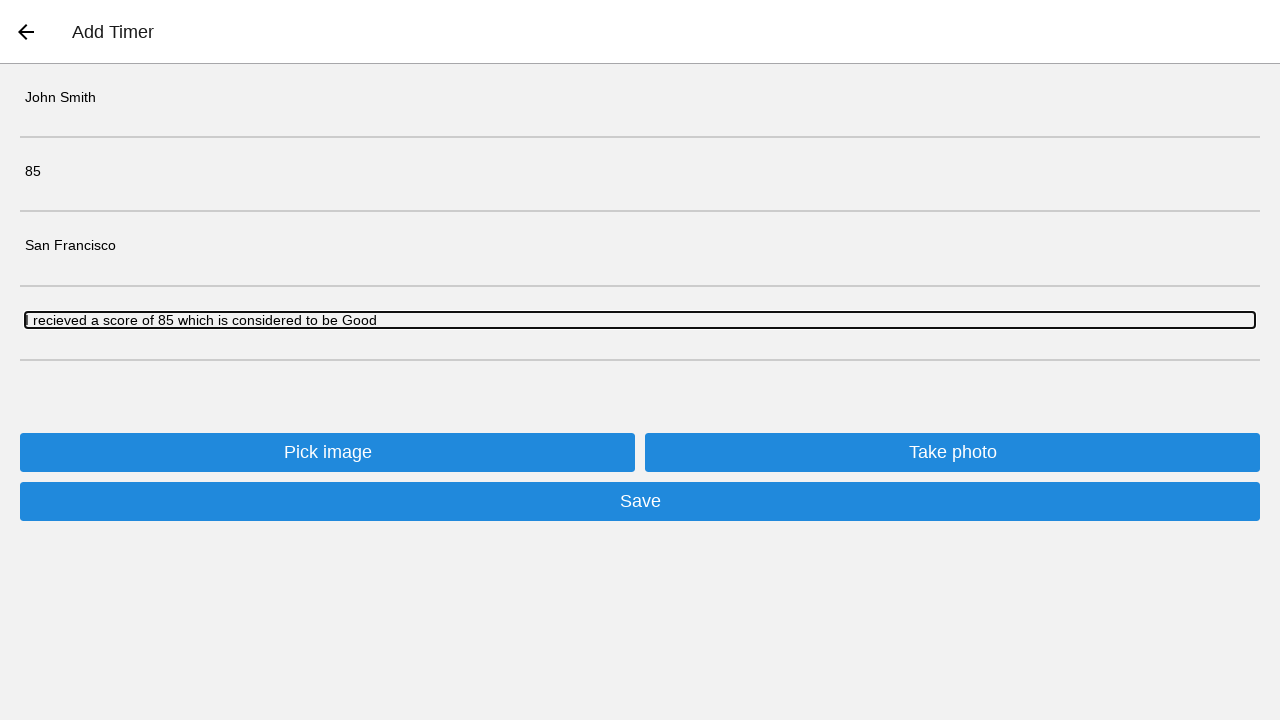

Clicked save button to submit water quality report post at (640, 501) on xpath=//*[@id="root"]/div/div/div/div/div/div[2]/div[2]/div[2]/div/div/div/div[1
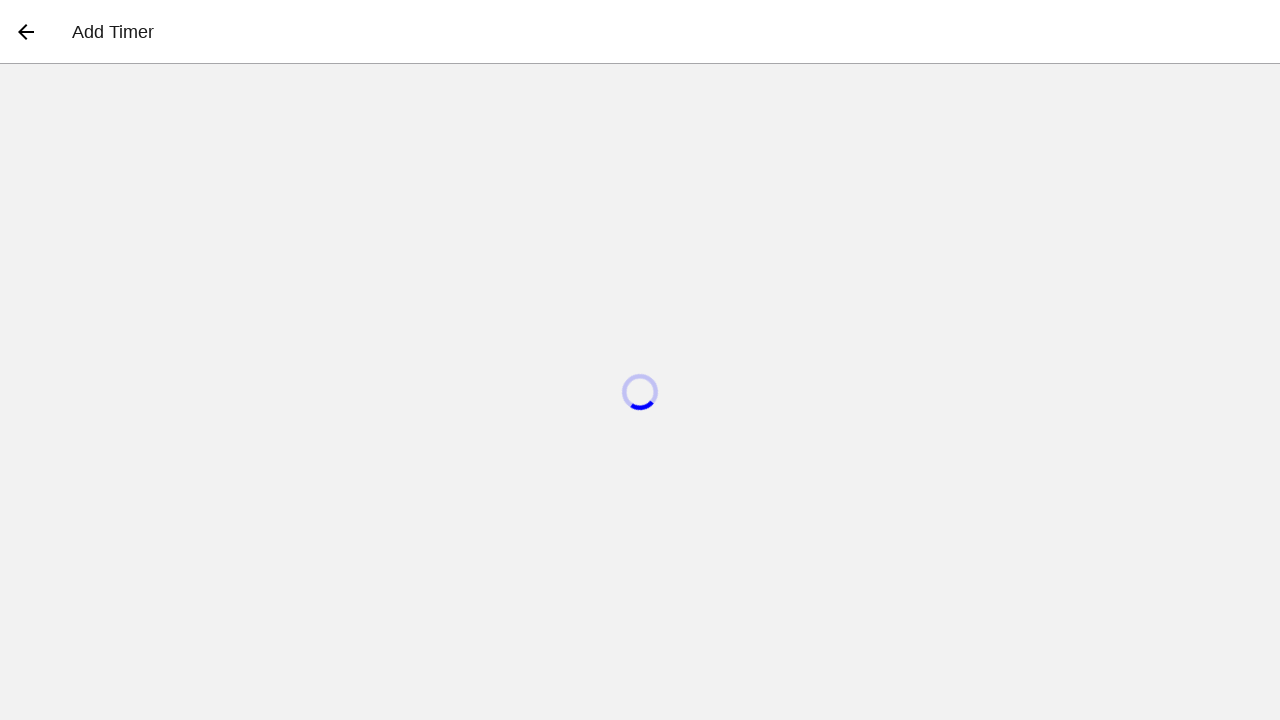

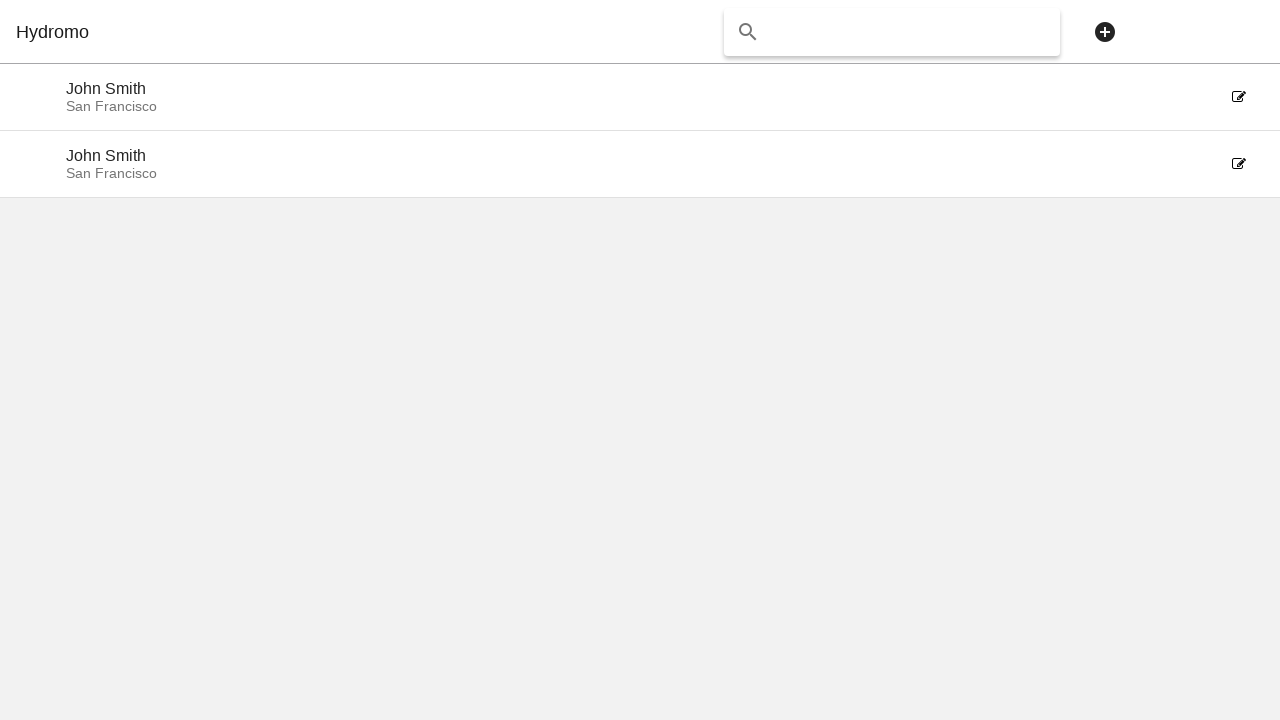